Tests dynamic loading by clicking a button and verifying that hidden content becomes visible with redundant wait time

Starting URL: http://the-internet.herokuapp.com/dynamic_loading/2

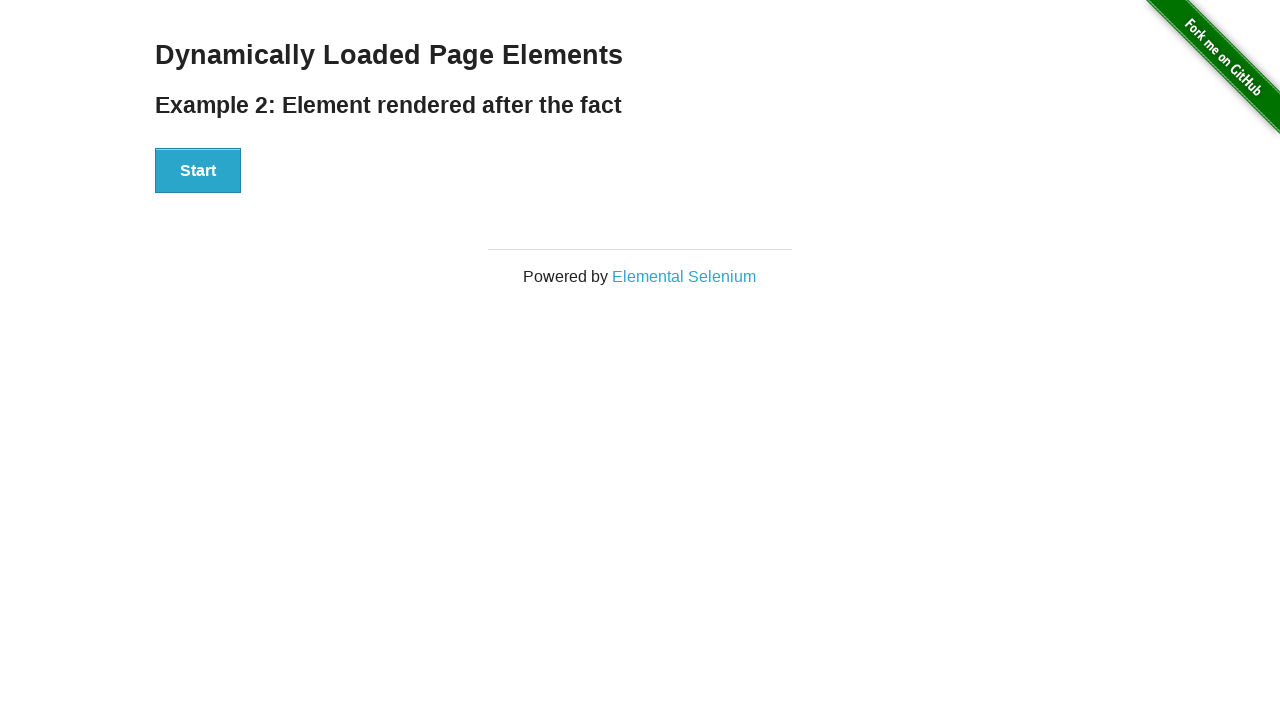

Clicked Start button to trigger dynamic loading at (198, 171) on xpath=//button
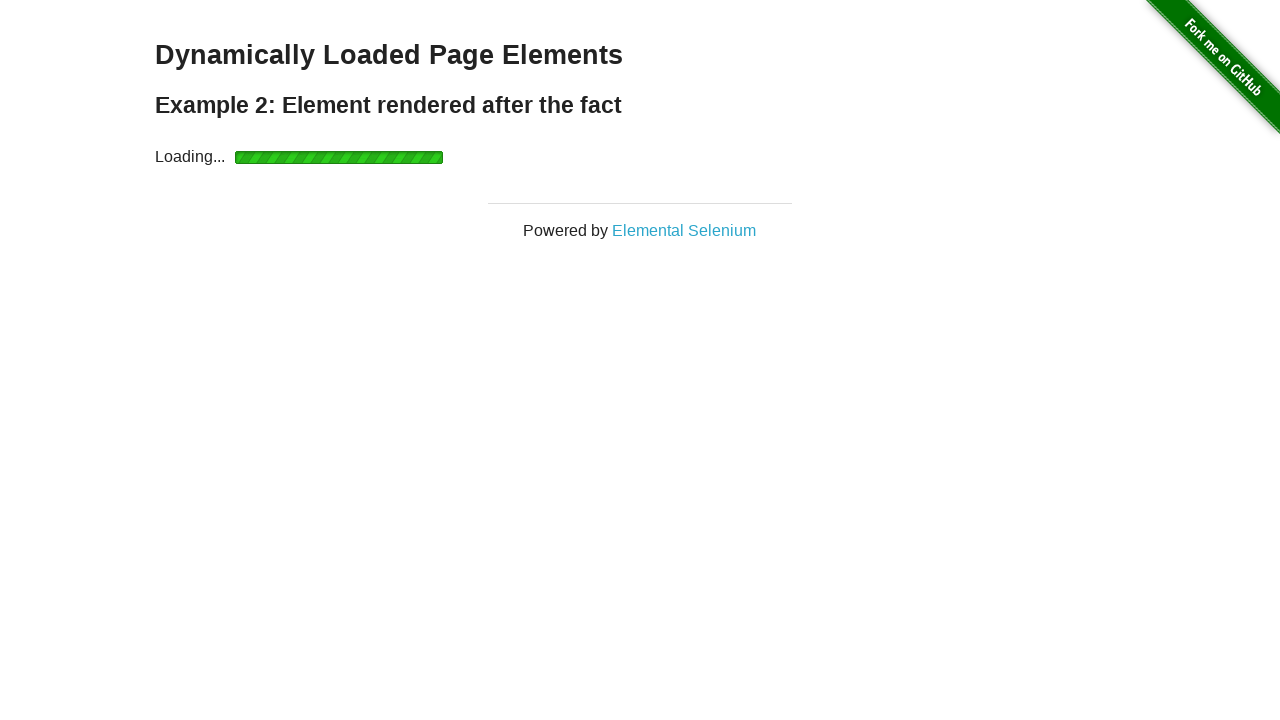

Waited 10 seconds for redundant loading time
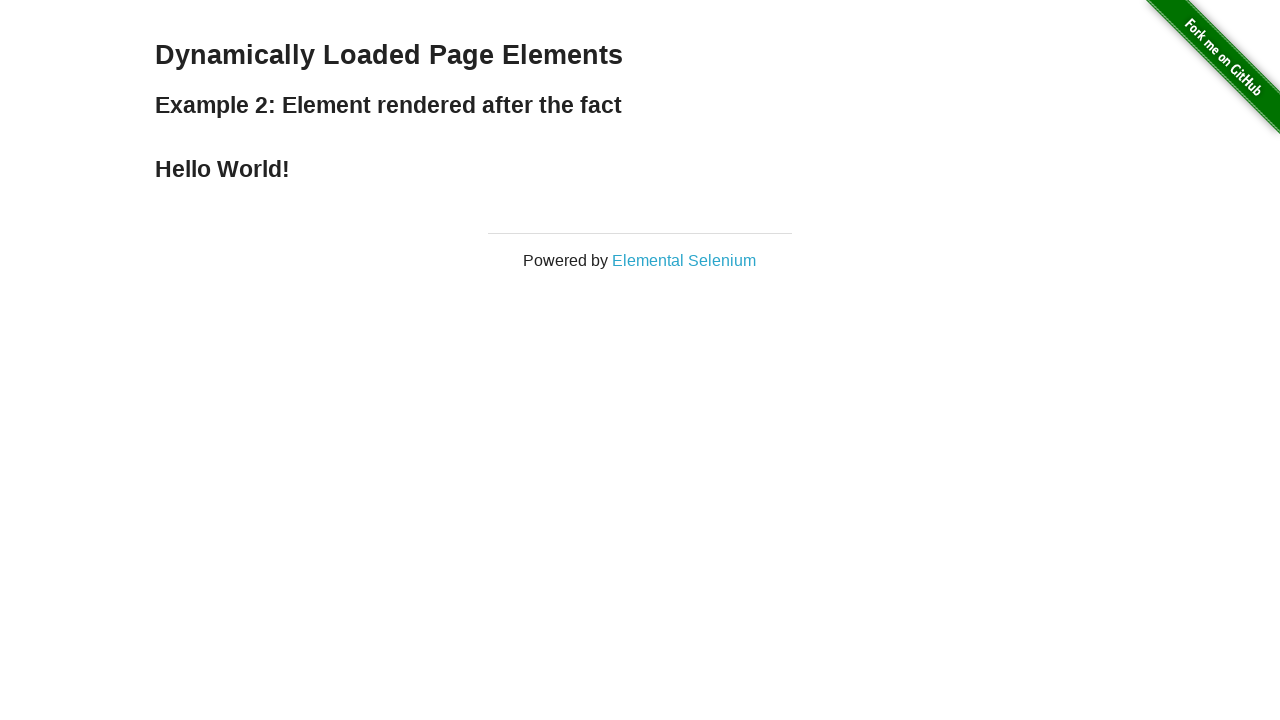

Verified that dynamically loaded content is visible
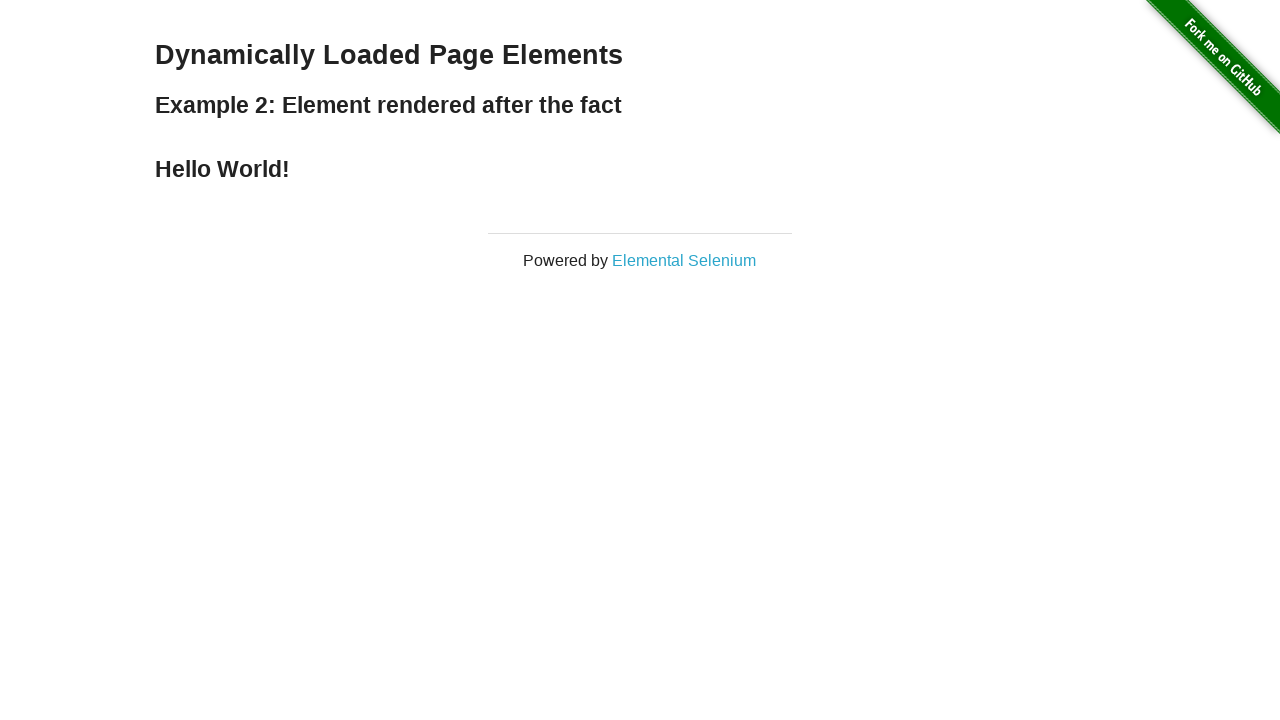

Verified that loaded content contains 'Hello World!'
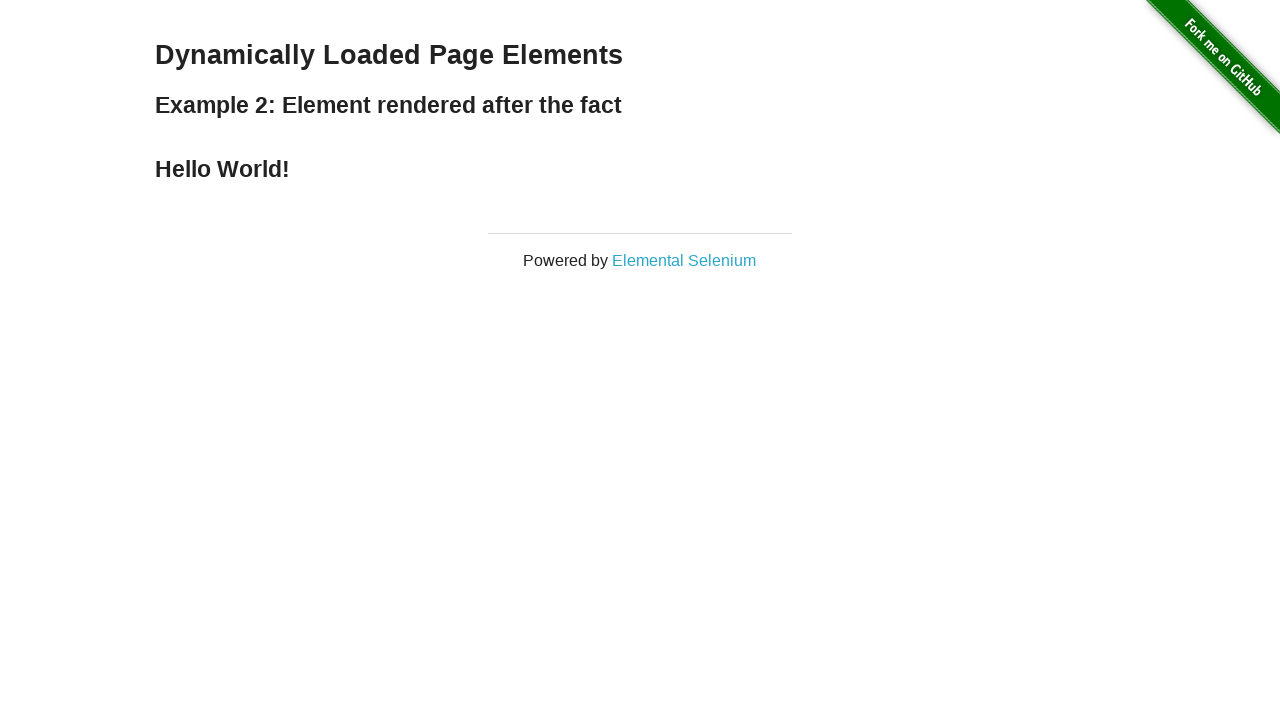

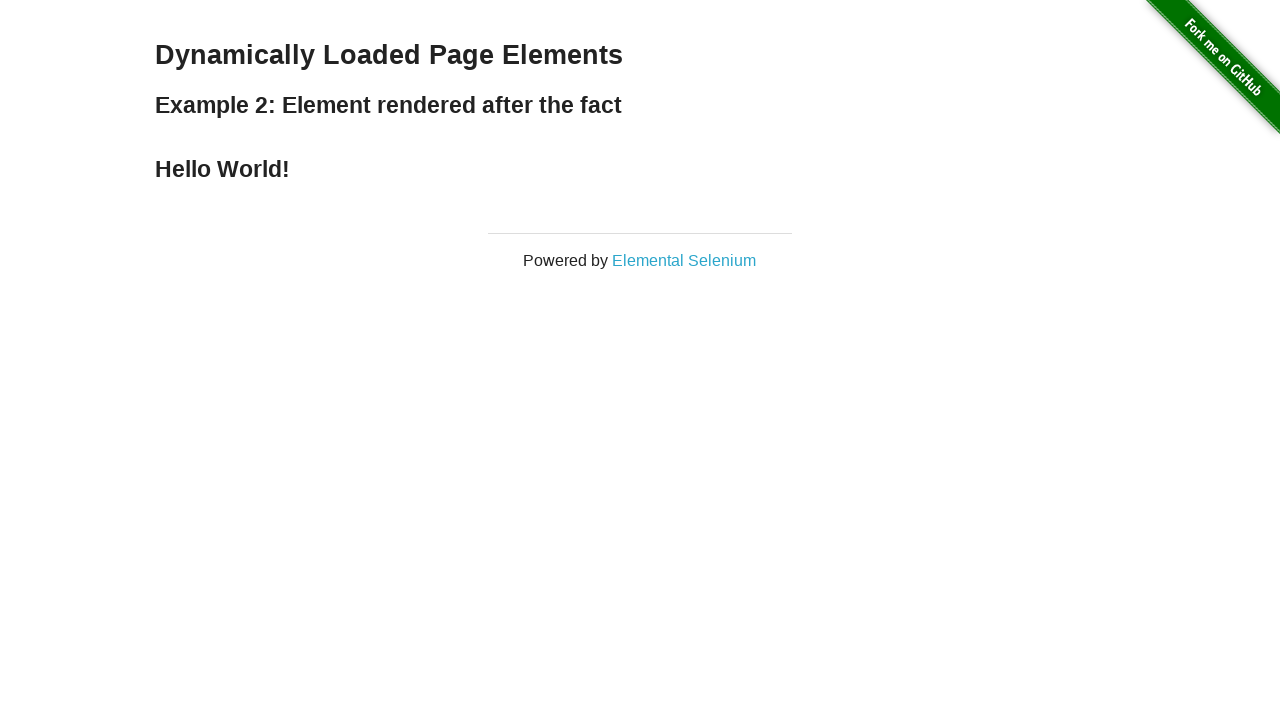